Tests accepting a confirm dialog by clicking OK and verifying the result message

Starting URL: https://demoqa.com/alerts

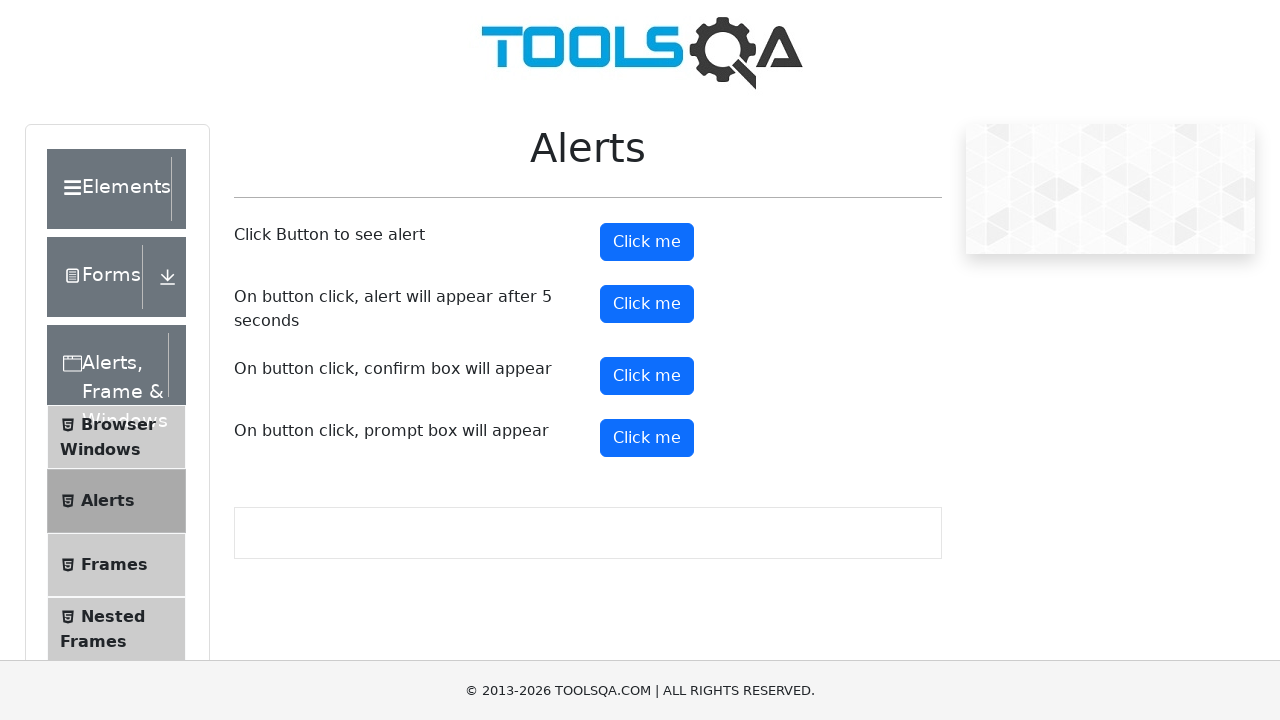

Set up dialog handler to automatically accept confirm dialogs
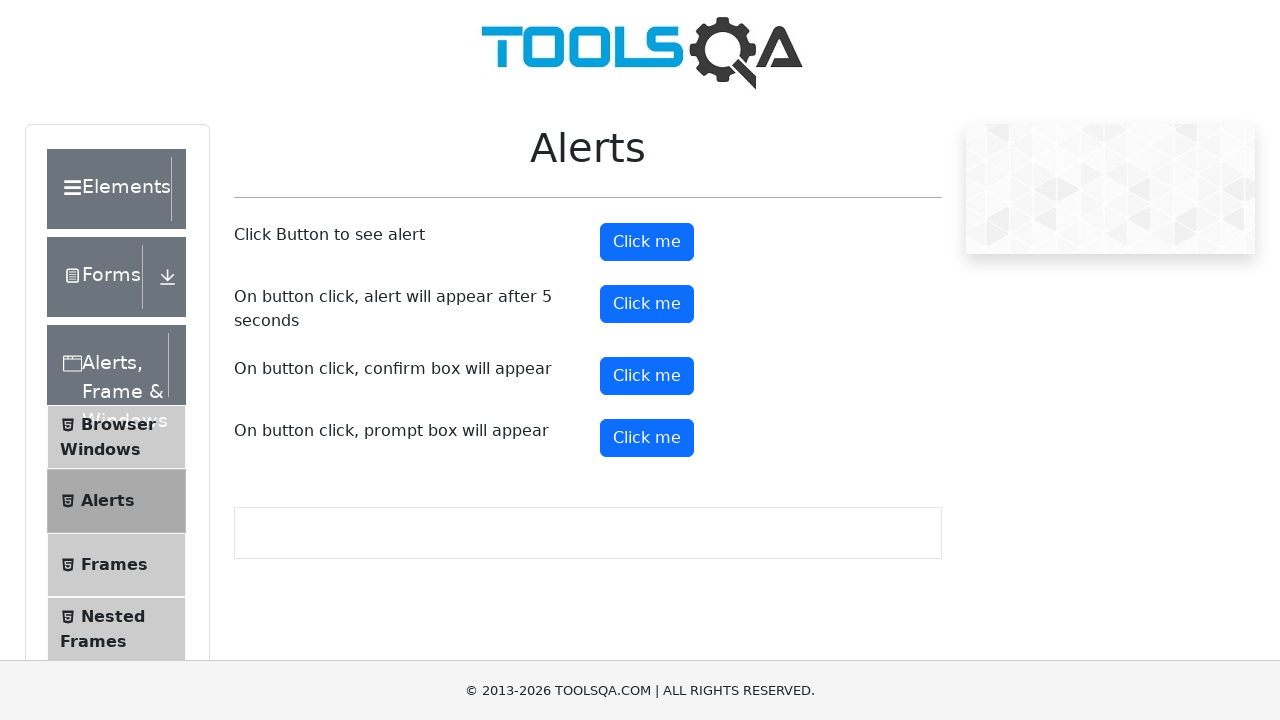

Clicked confirm button to trigger the confirm dialog at (647, 376) on #confirmButton
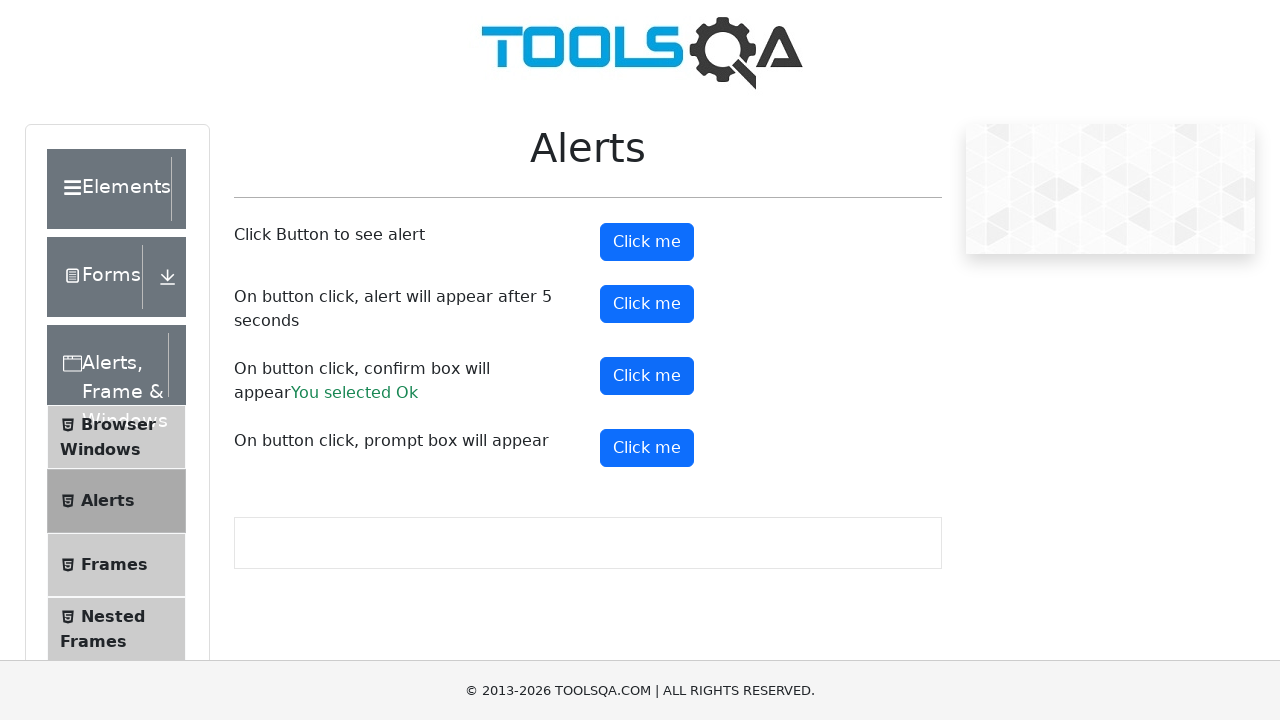

Waited for and verified the result message appeared
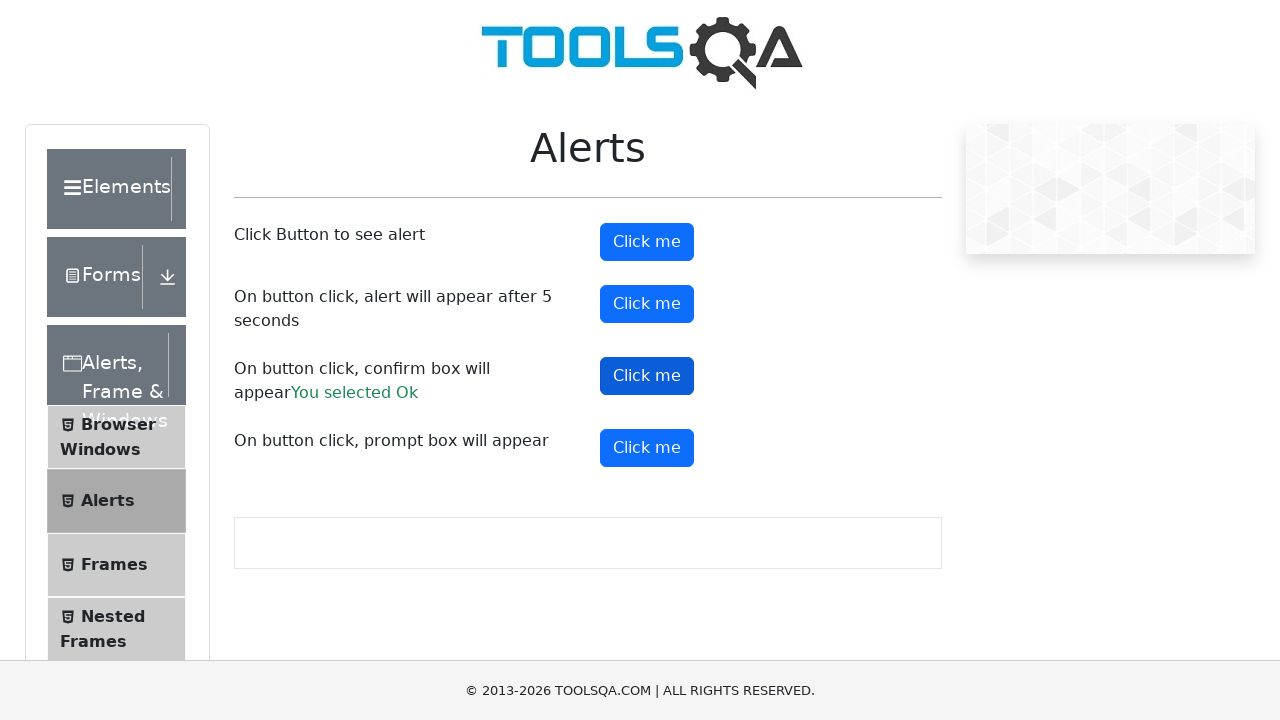

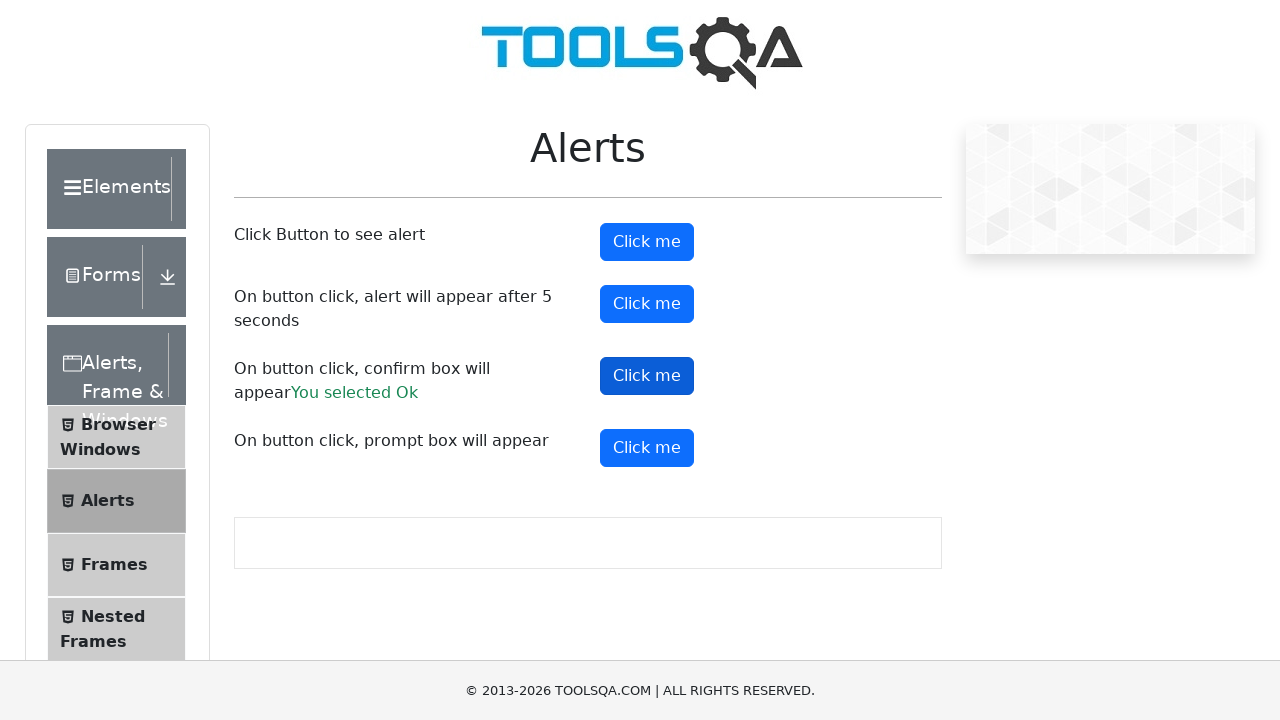